Tests a text box form by filling in full name, email, current address, and permanent address fields, then submitting the form and verifying the output appears.

Starting URL: https://demoqa.com/text-box

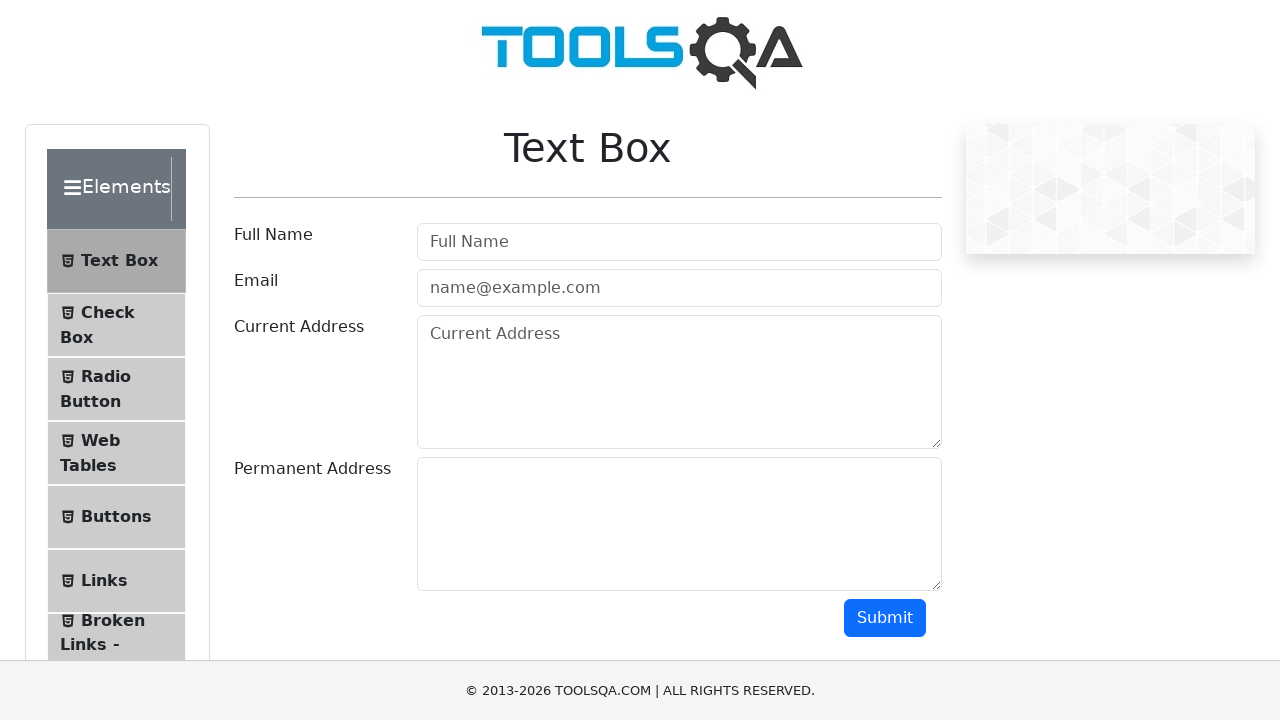

Filled full name field with 'Tatiana' on input#userName
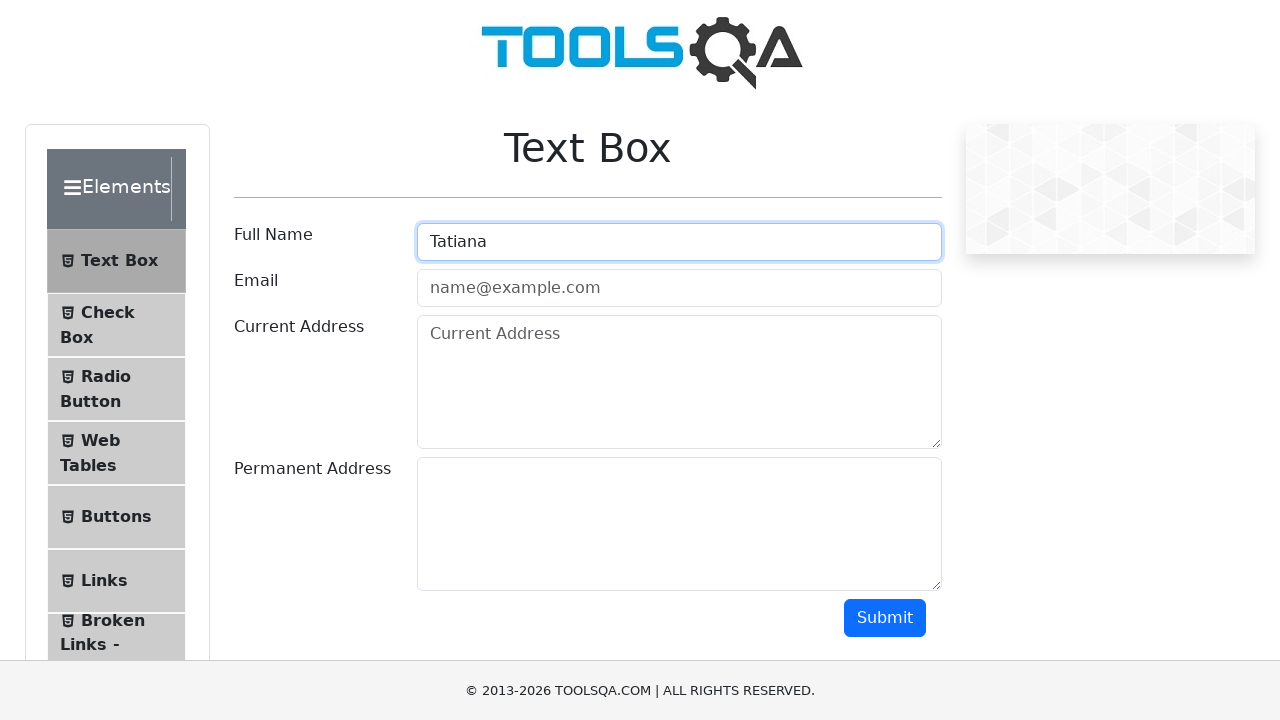

Filled email field with 'Tatiana@mail.com' on input#userEmail
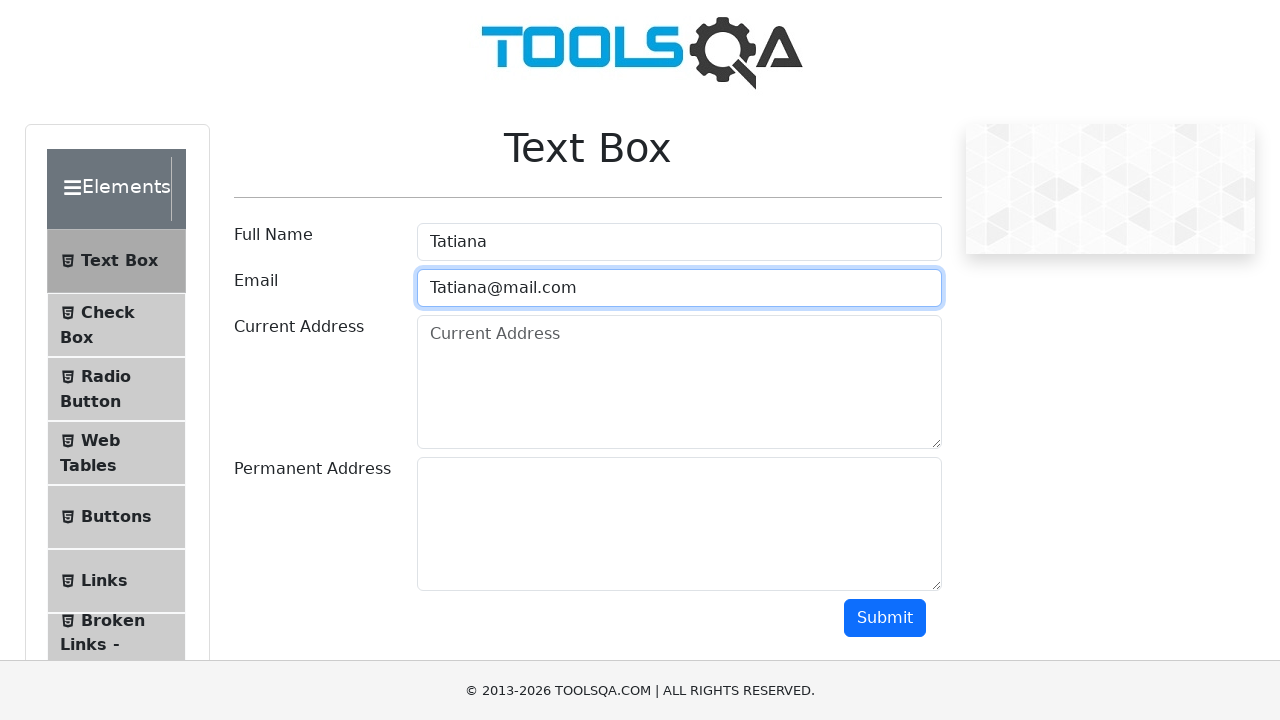

Filled current address field with '123 Current Street, Test City' on textarea#currentAddress
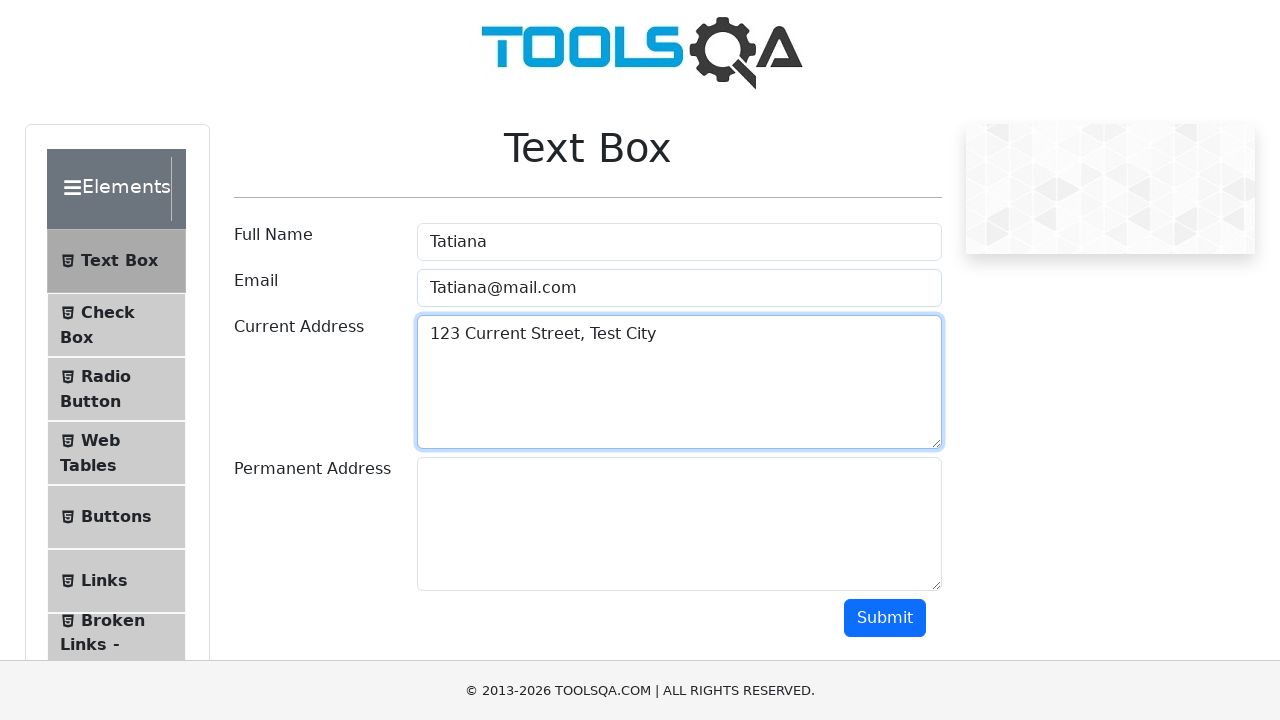

Filled permanent address field with '456 Permanent Avenue, Demo Town' on textarea#permanentAddress
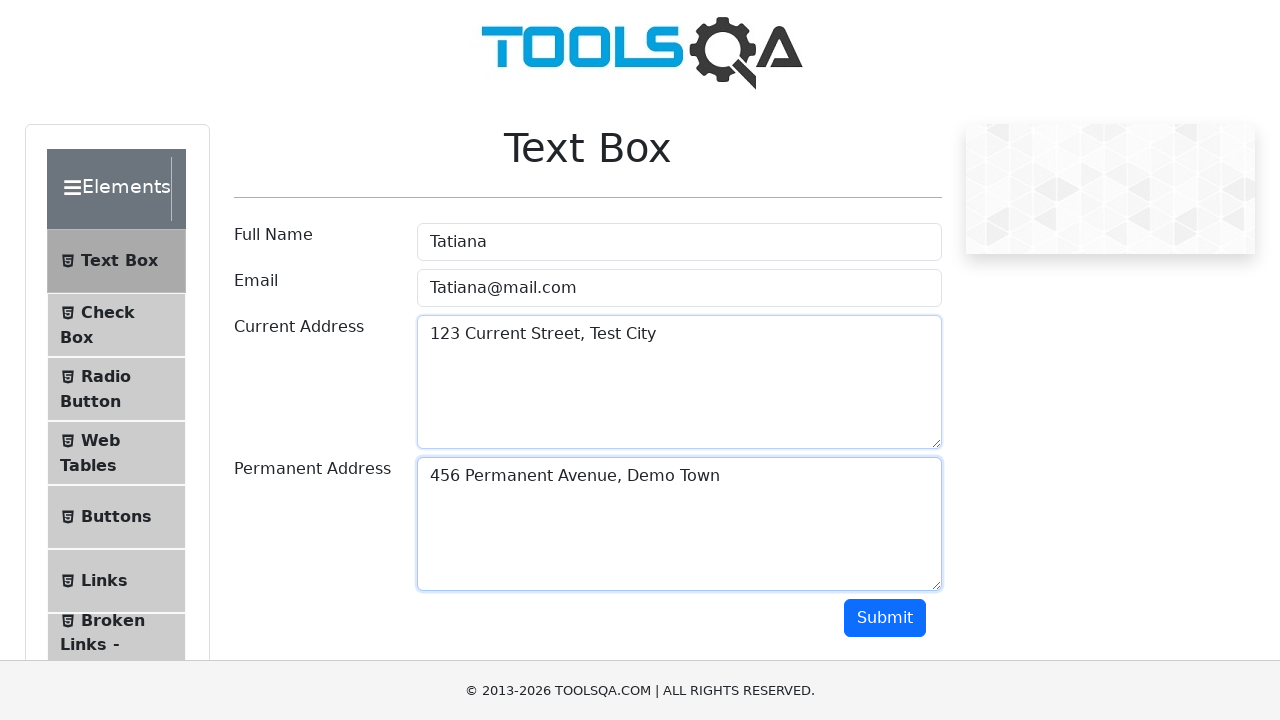

Clicked submit button to submit the form at (885, 618) on button#submit
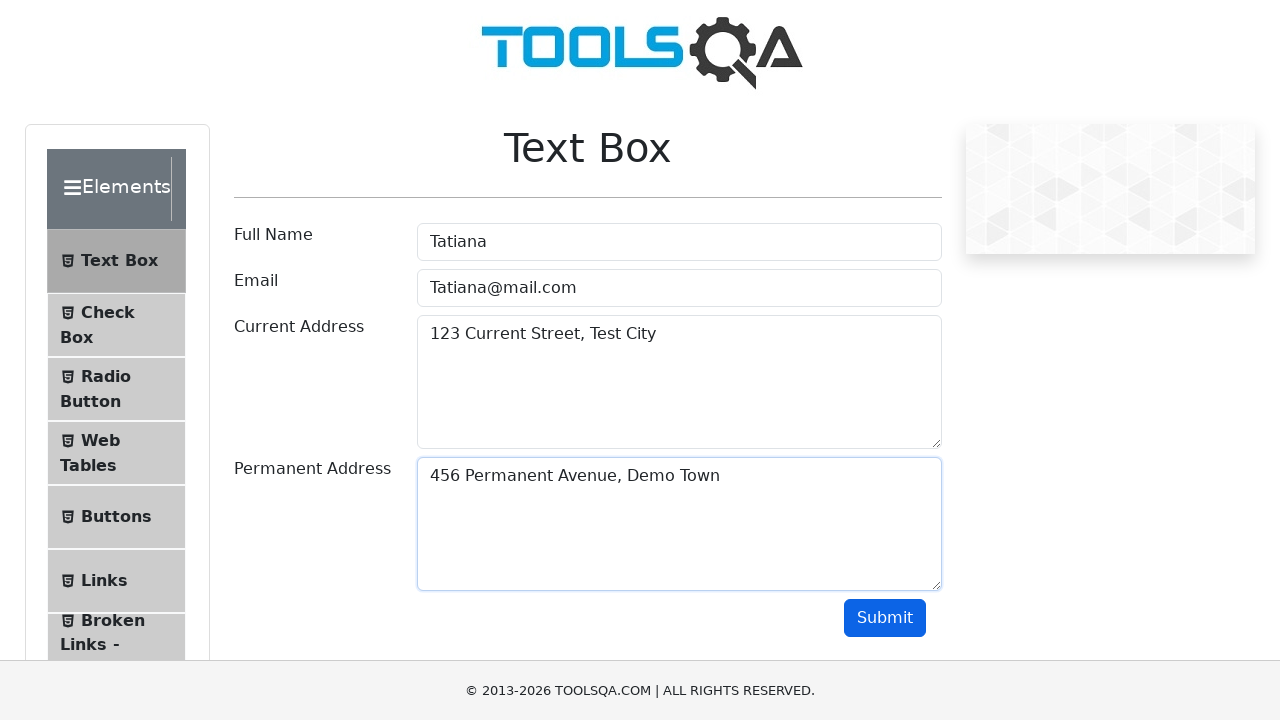

Form output appeared on the page
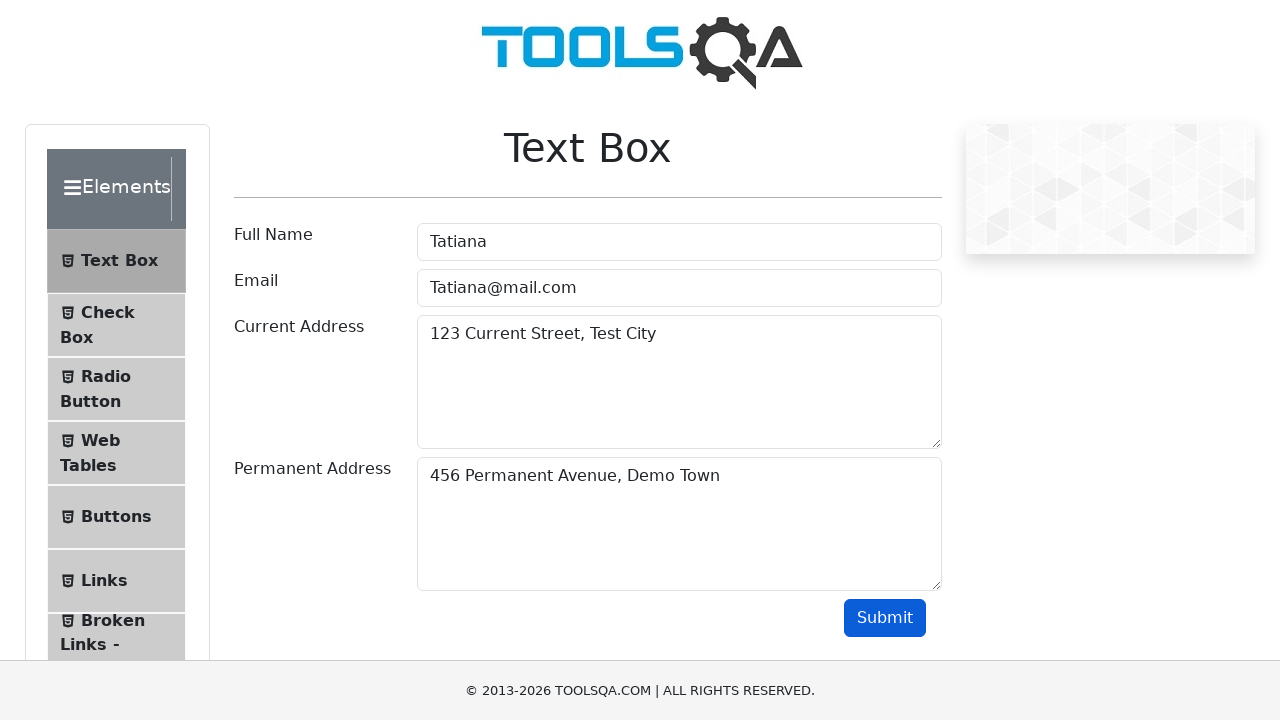

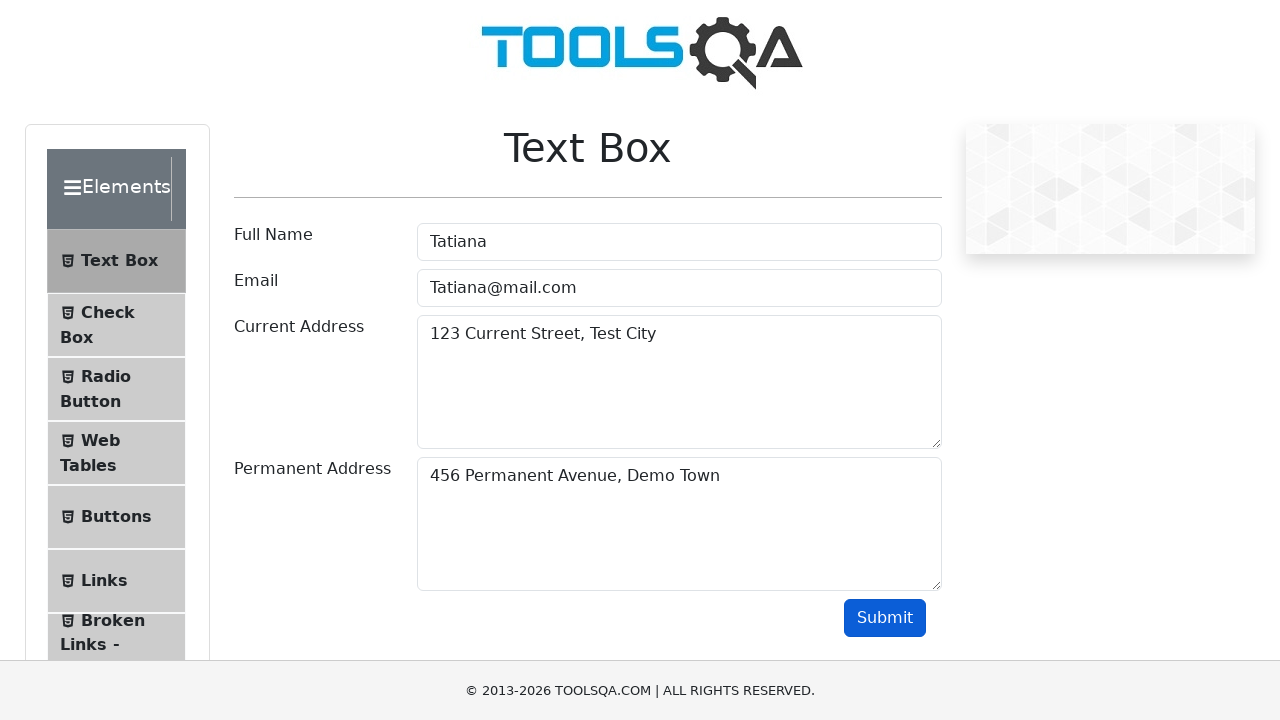